Tests handling of JavaScript alert popups by clicking a button that triggers an alert and then accepting it

Starting URL: https://demo.automationtesting.in/Alerts.html

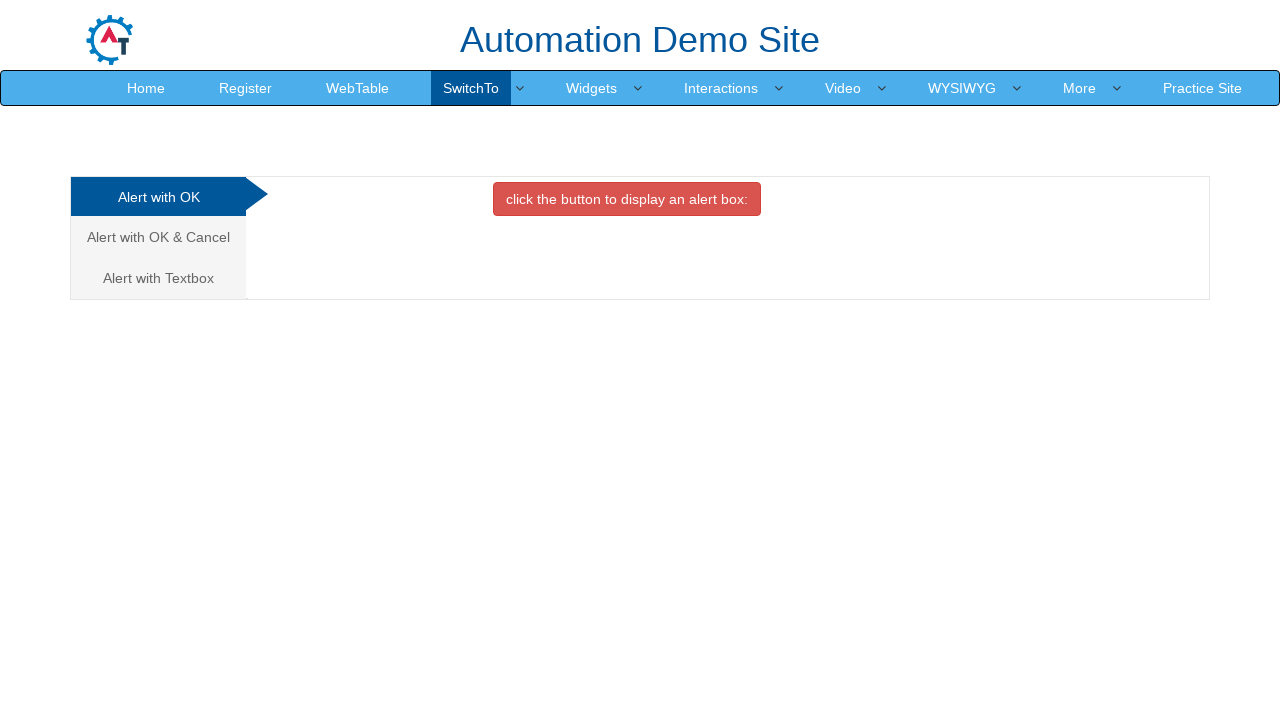

Clicked button to trigger alert popup at (627, 199) on button.btn.btn-danger
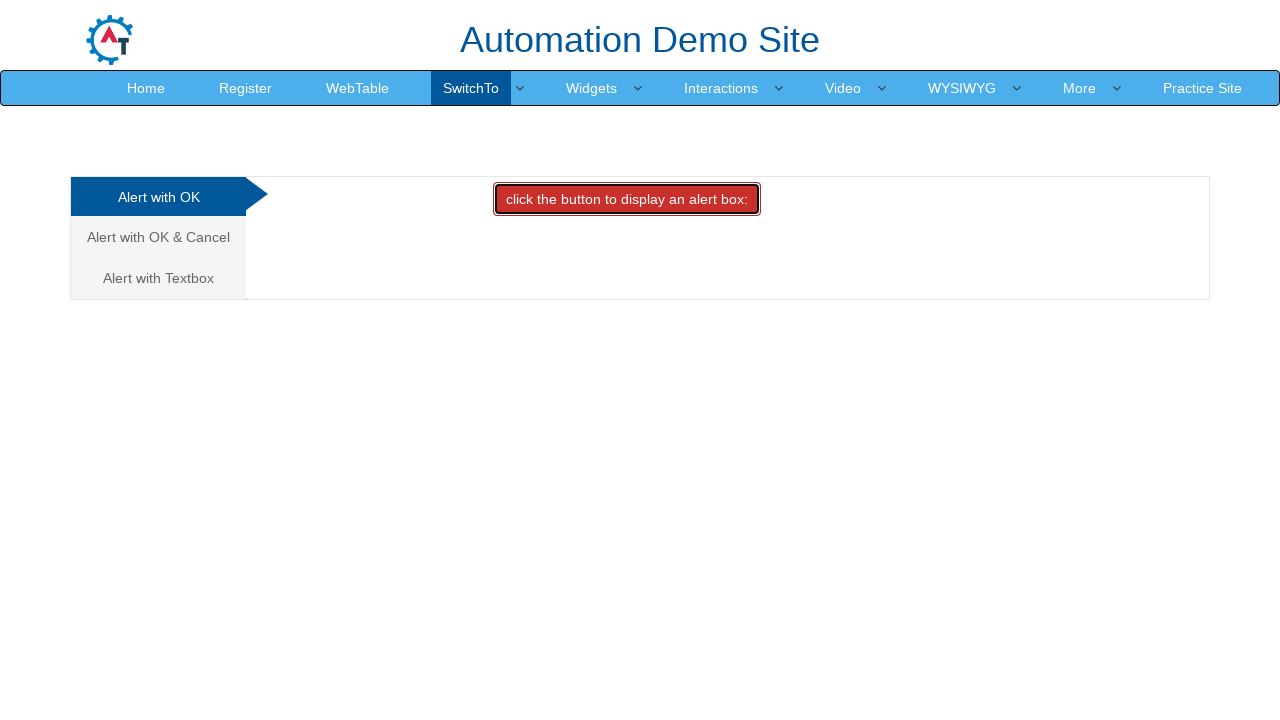

Set up dialog handler to accept alerts
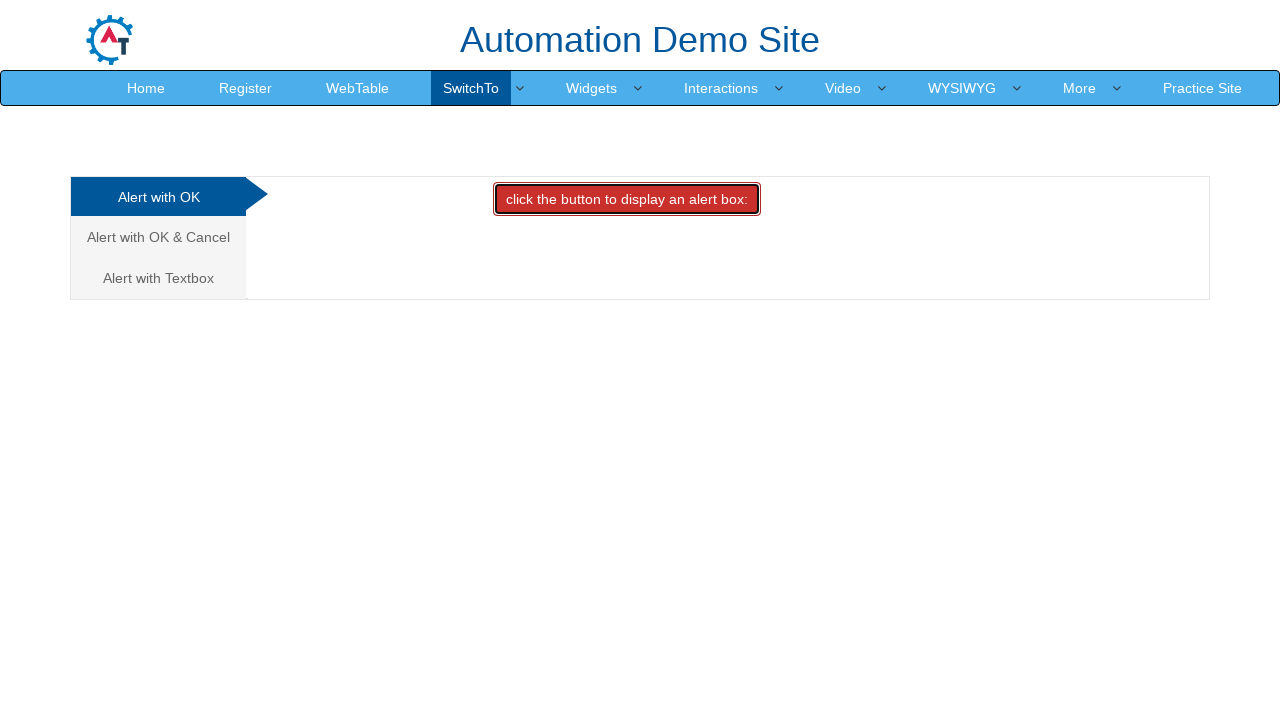

Registered custom dialog handler function
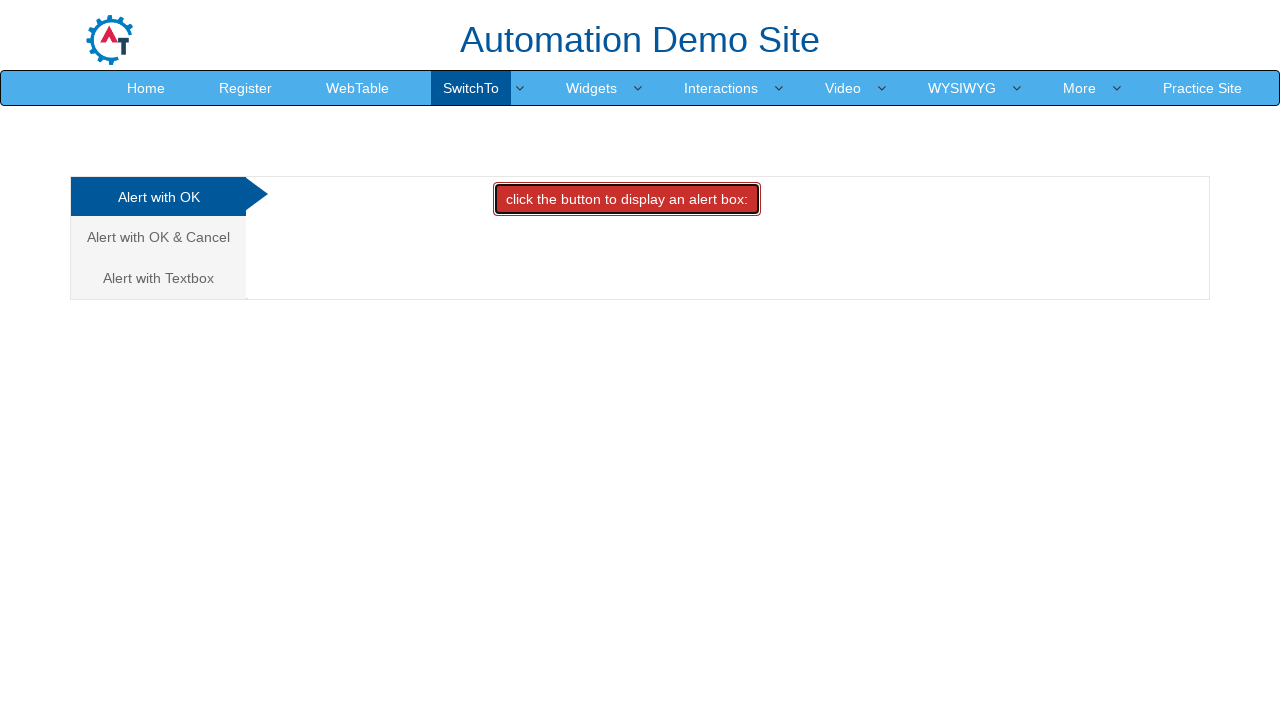

Clicked button again to trigger alert popup at (627, 199) on button.btn.btn-danger
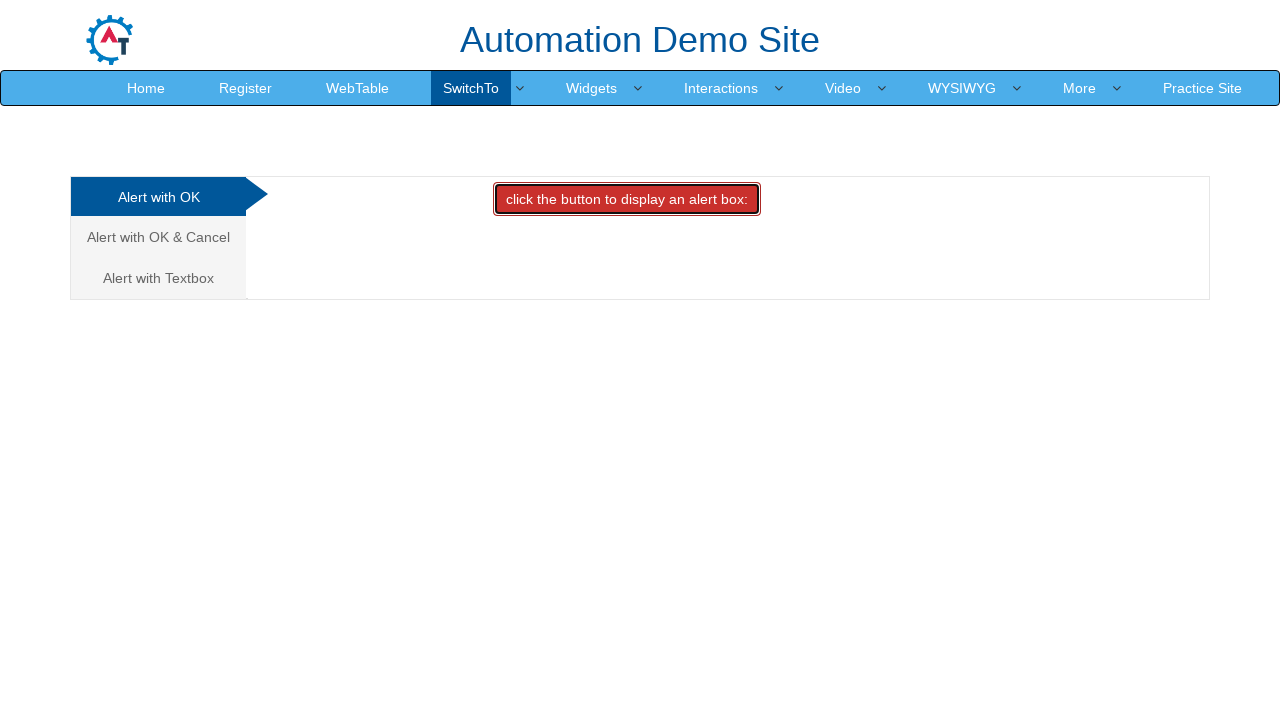

Waited for alert interaction to complete
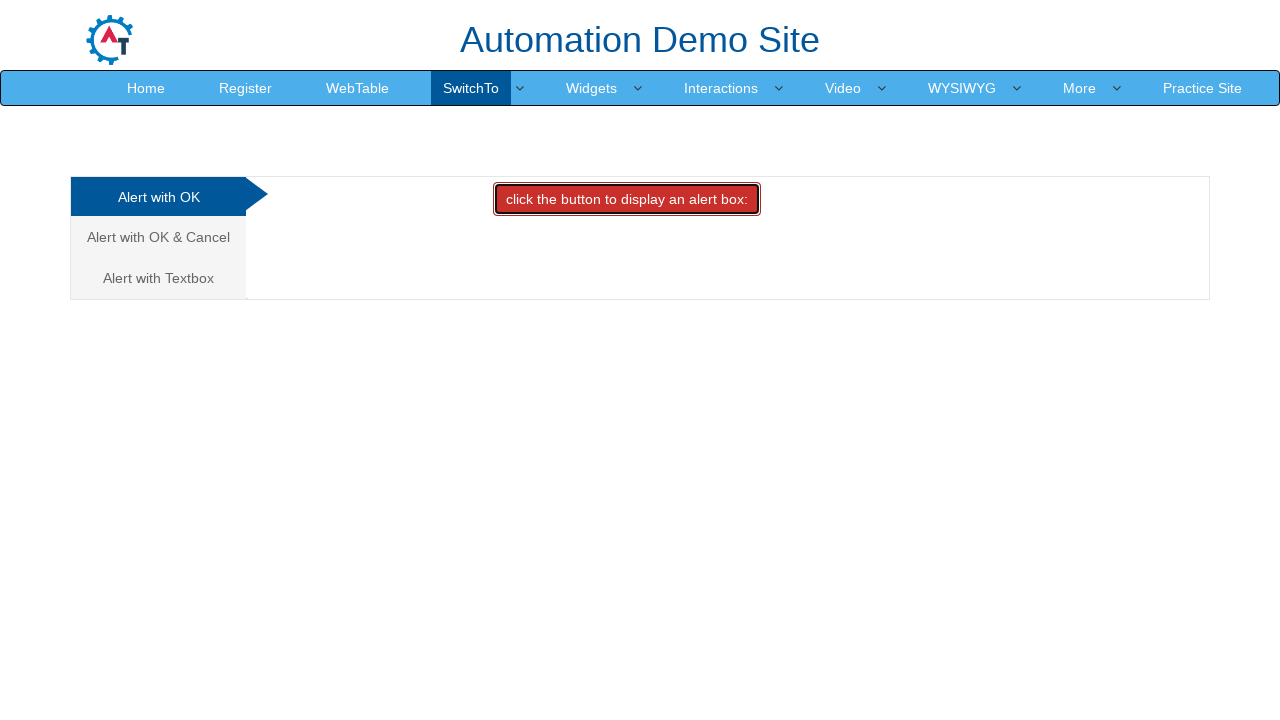

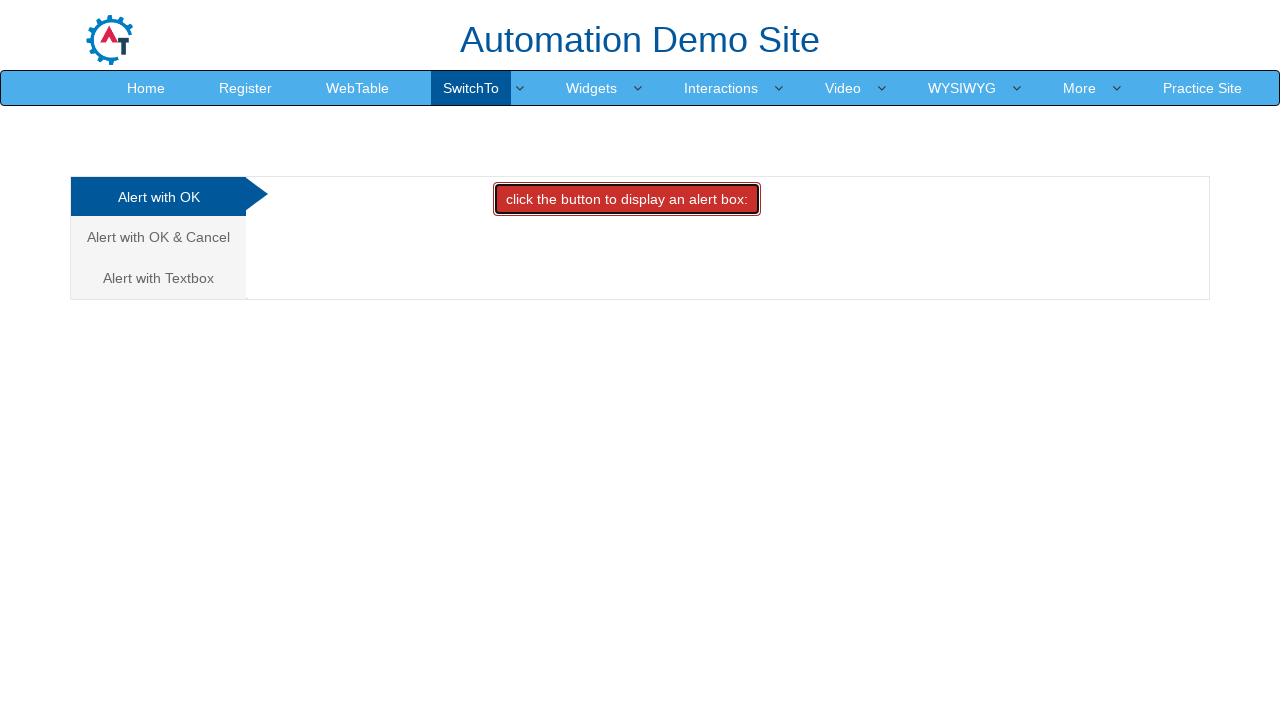